Tests frame switching functionality by filling forms in multiple frames and switching between them

Starting URL: https://www.hyrtutorials.com/p/frames-practice.html

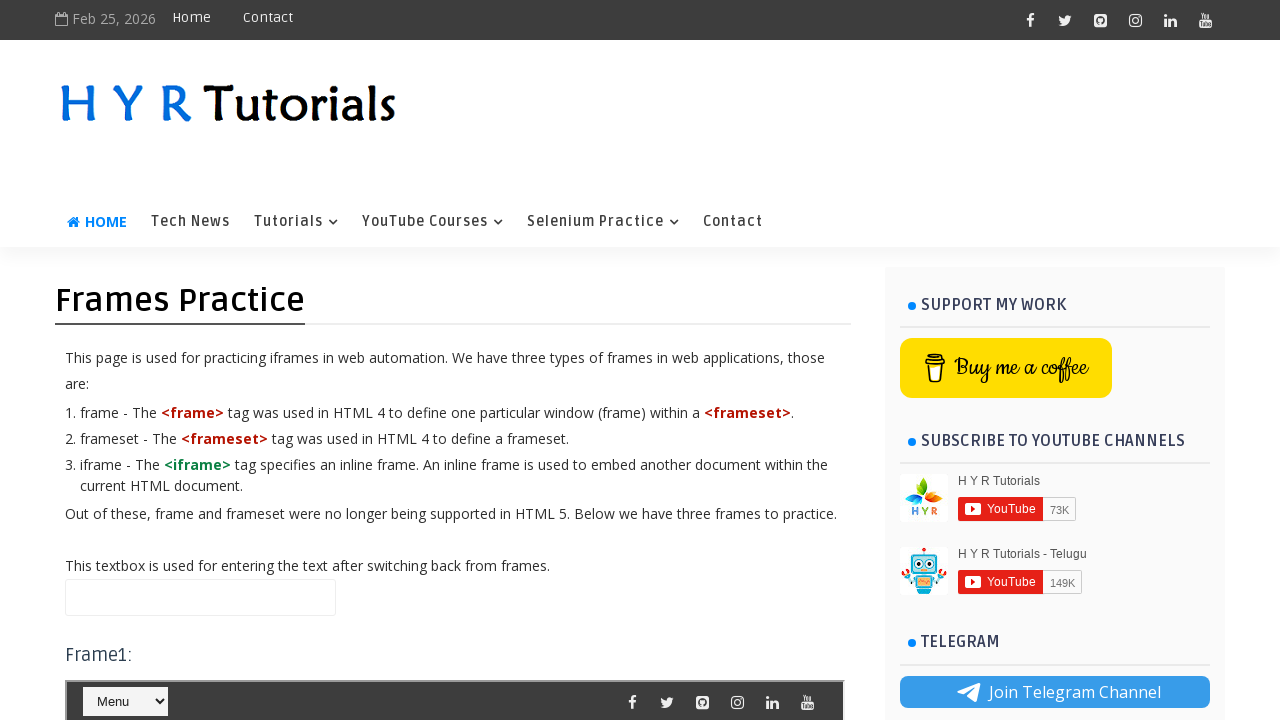

Filled main page name input field with 'Hello!' on //input[@id='name']
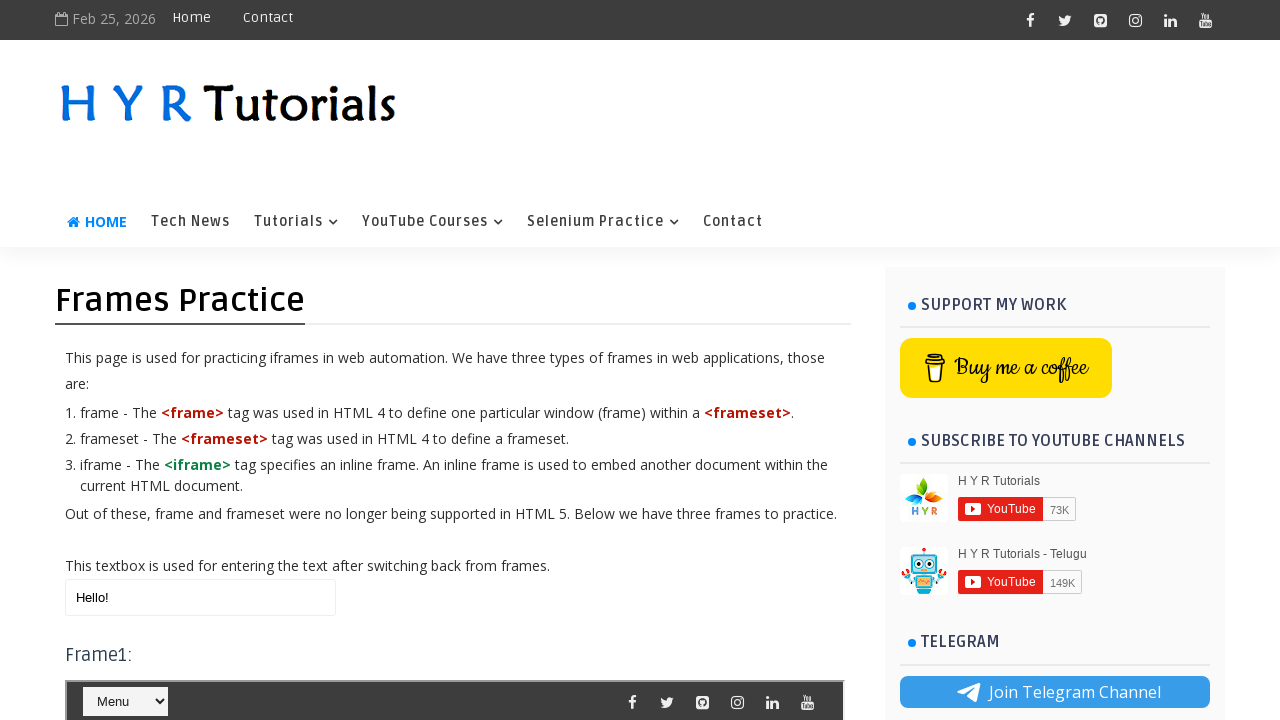

Switched to frame2 (frm2)
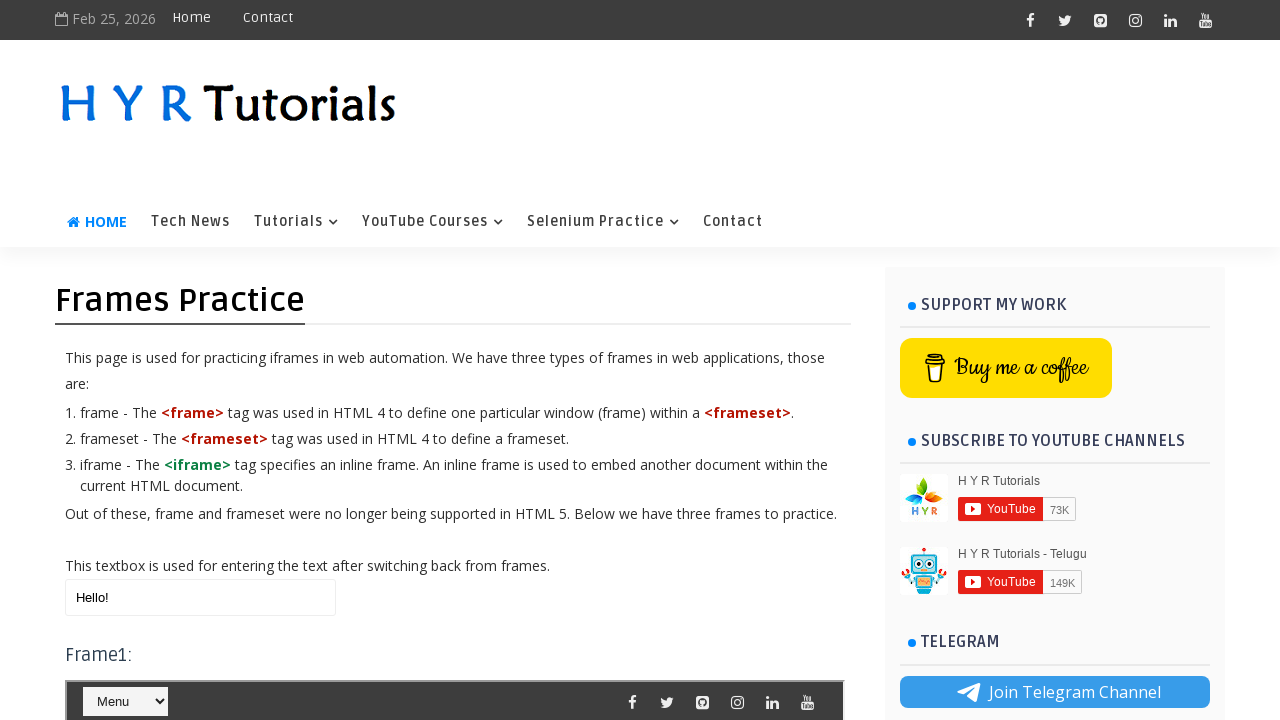

Filled firstName field in frame2 with 'Abhinay' on #firstName
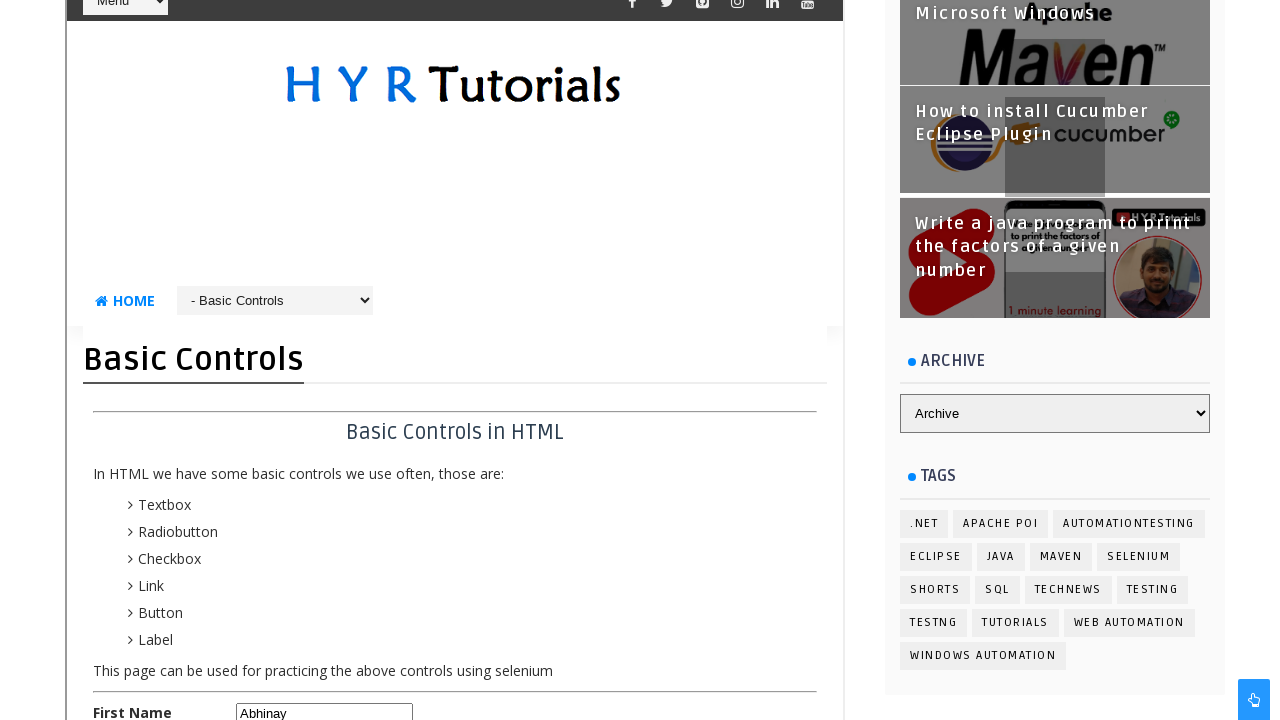

Filled lastName field in frame2 with 'Choudhary' on #lastName
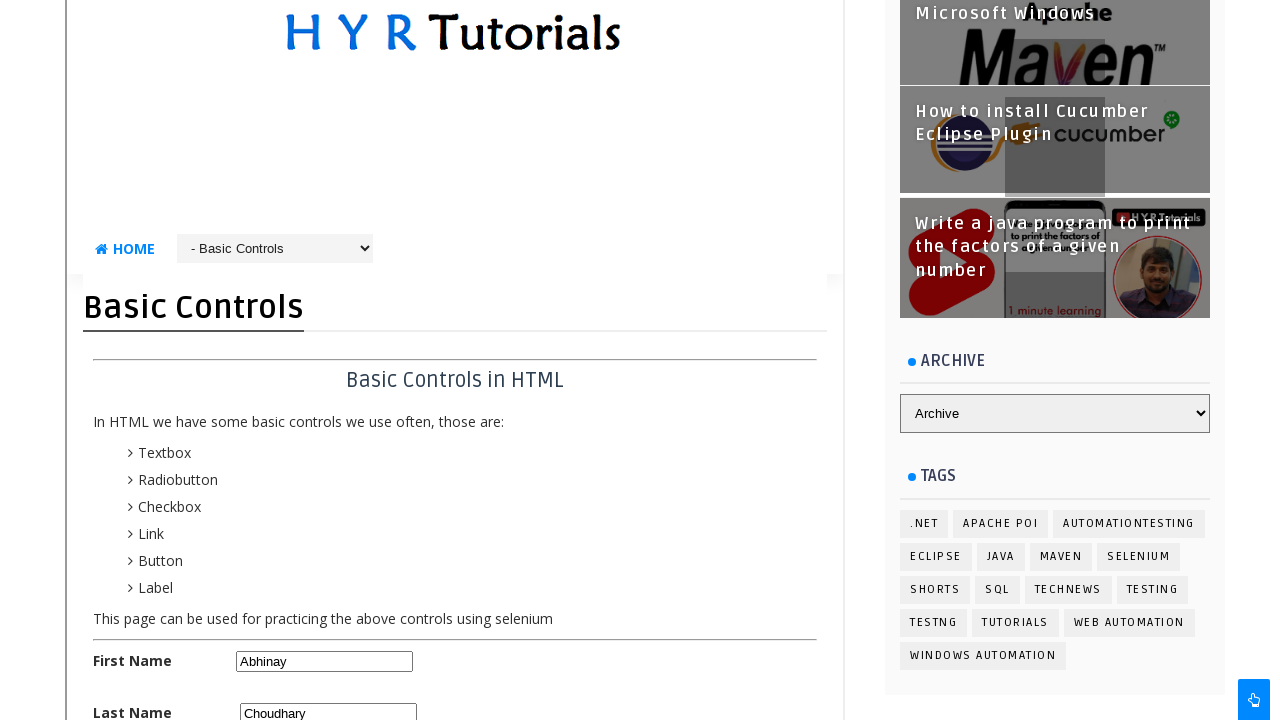

Clicked male radio button in frame2 at (244, 360) on #malerb
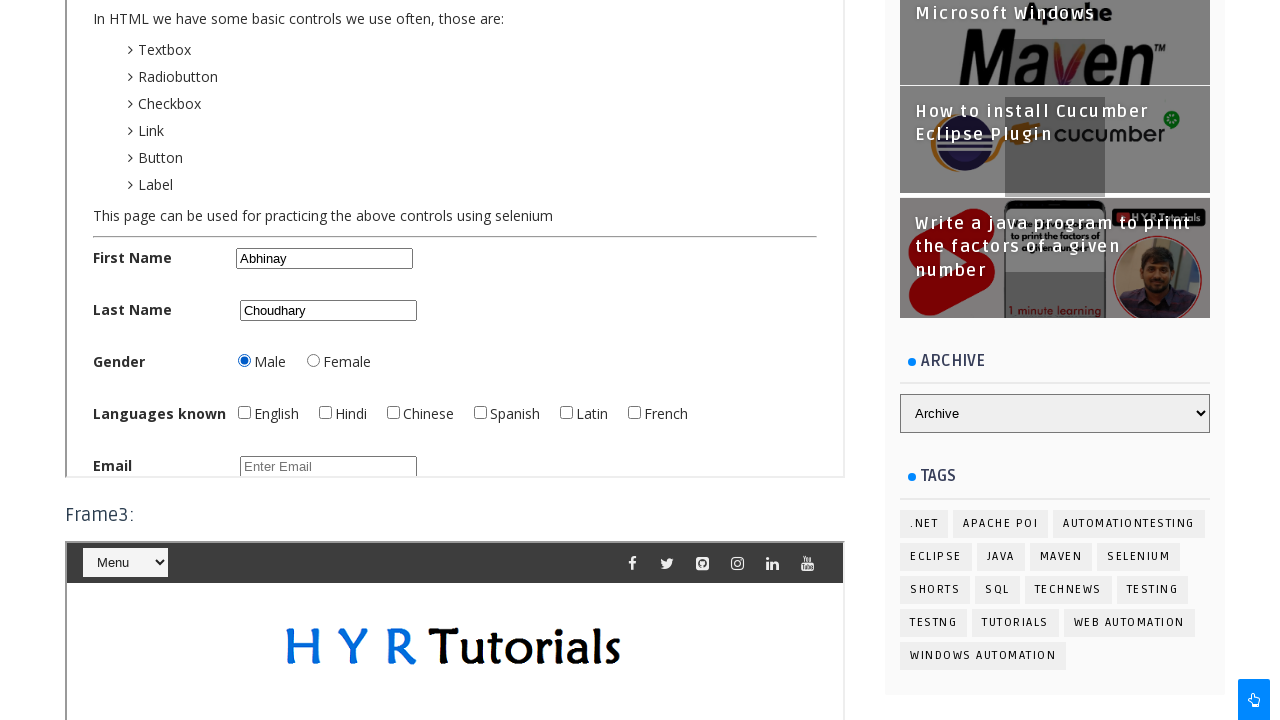

Located all checkboxes in frame2
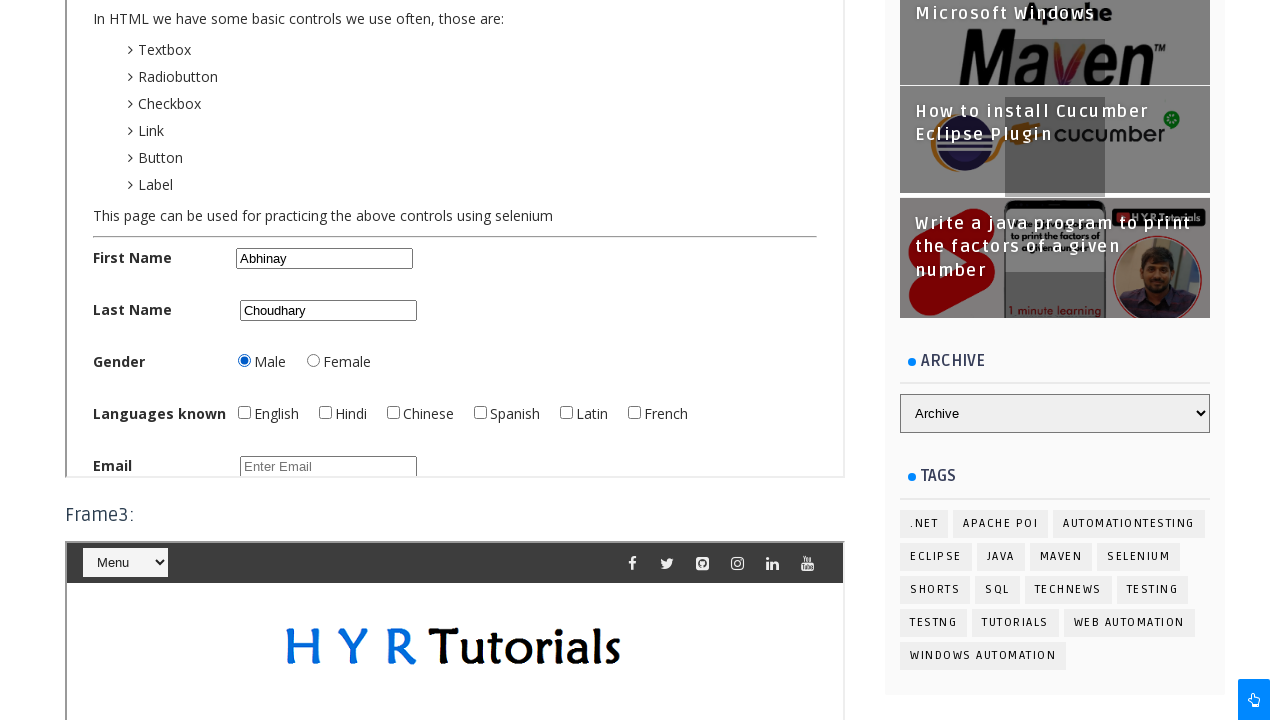

Clicked checkbox 1 in frame2 at (244, 412) on xpath=//*[@class='bcCheckBox'][@type='checkbox'] >> nth=0
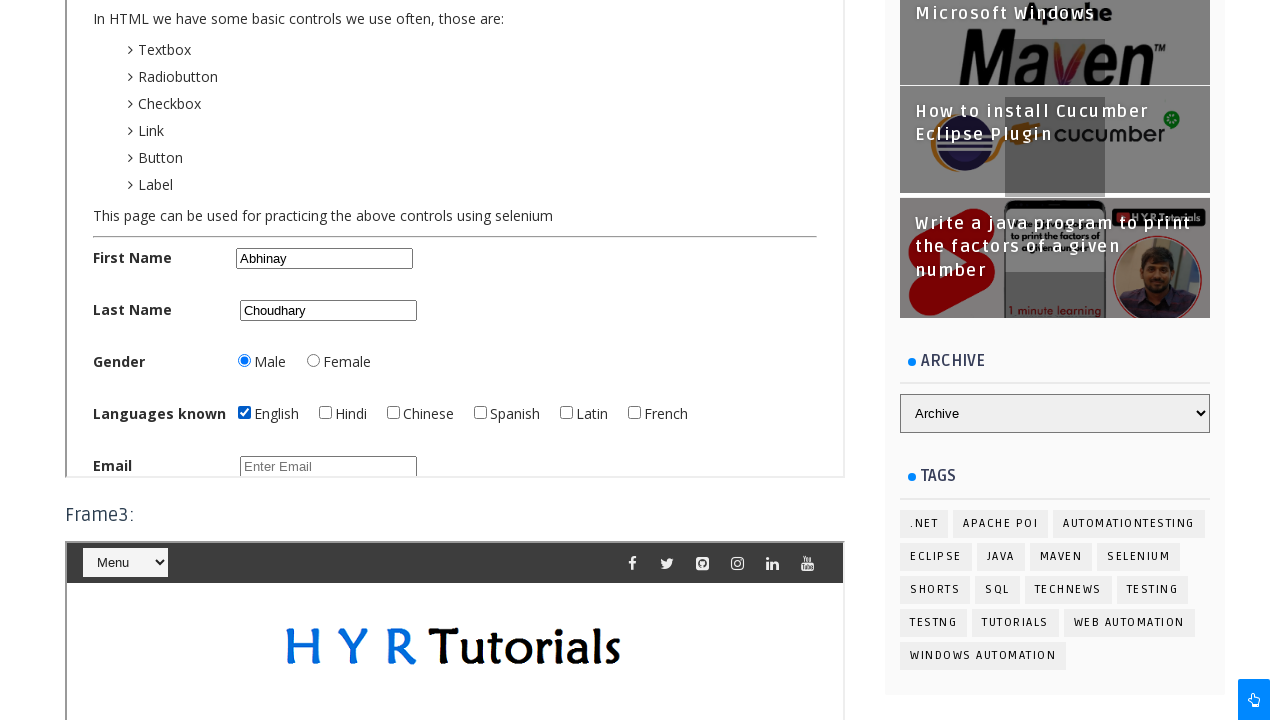

Clicked checkbox 2 in frame2 at (325, 412) on xpath=//*[@class='bcCheckBox'][@type='checkbox'] >> nth=1
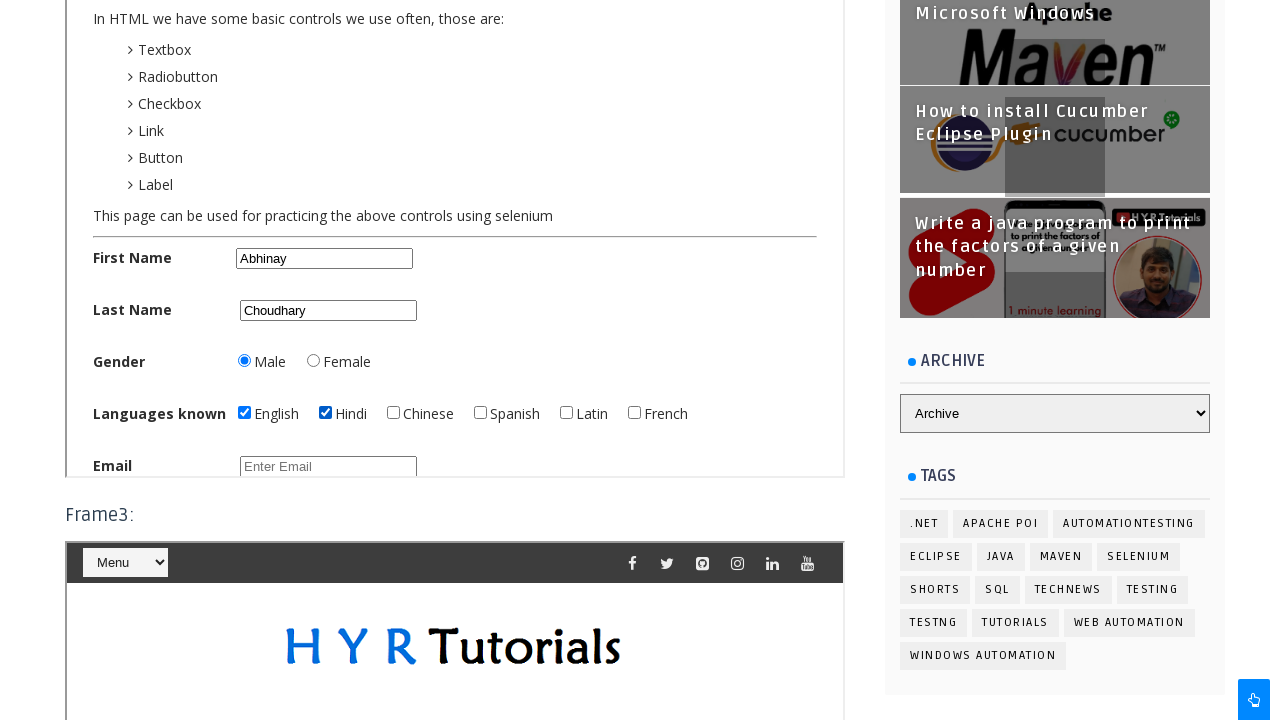

Filled email field in frame2 with 'abhinaychoudhary29@gmail.com' on #email
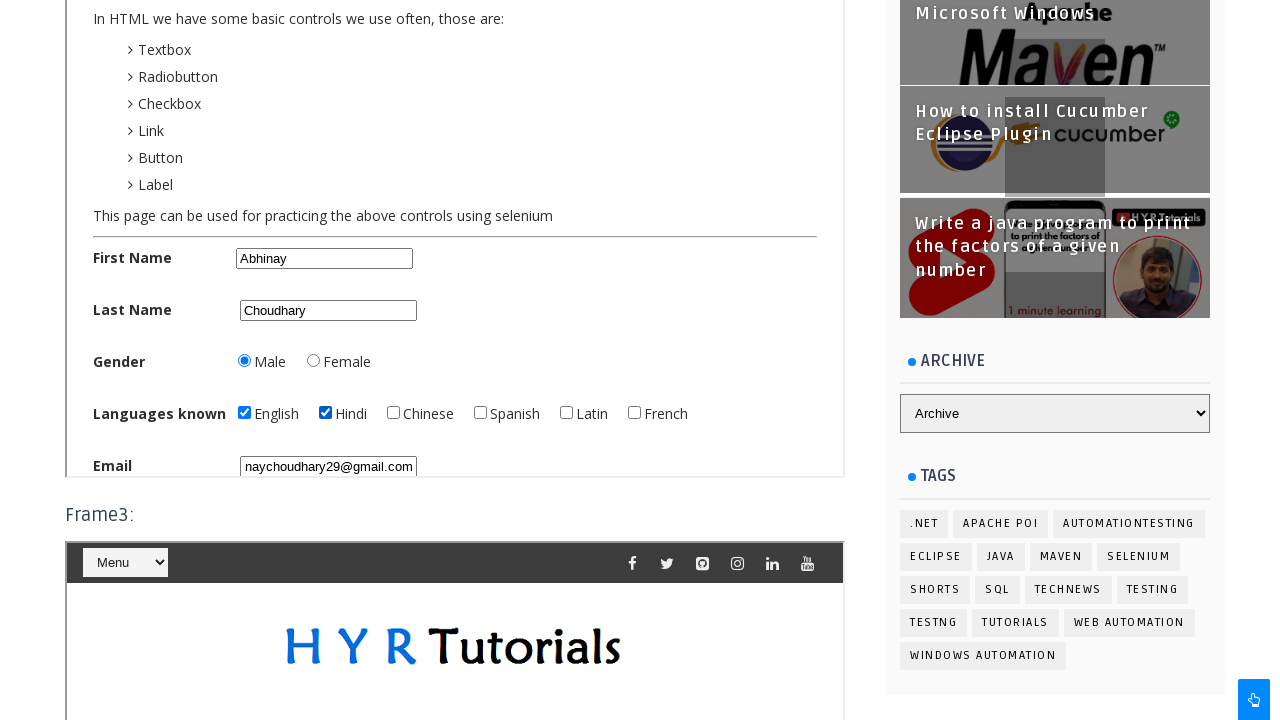

Filled password field in frame2 with '12345' on #password
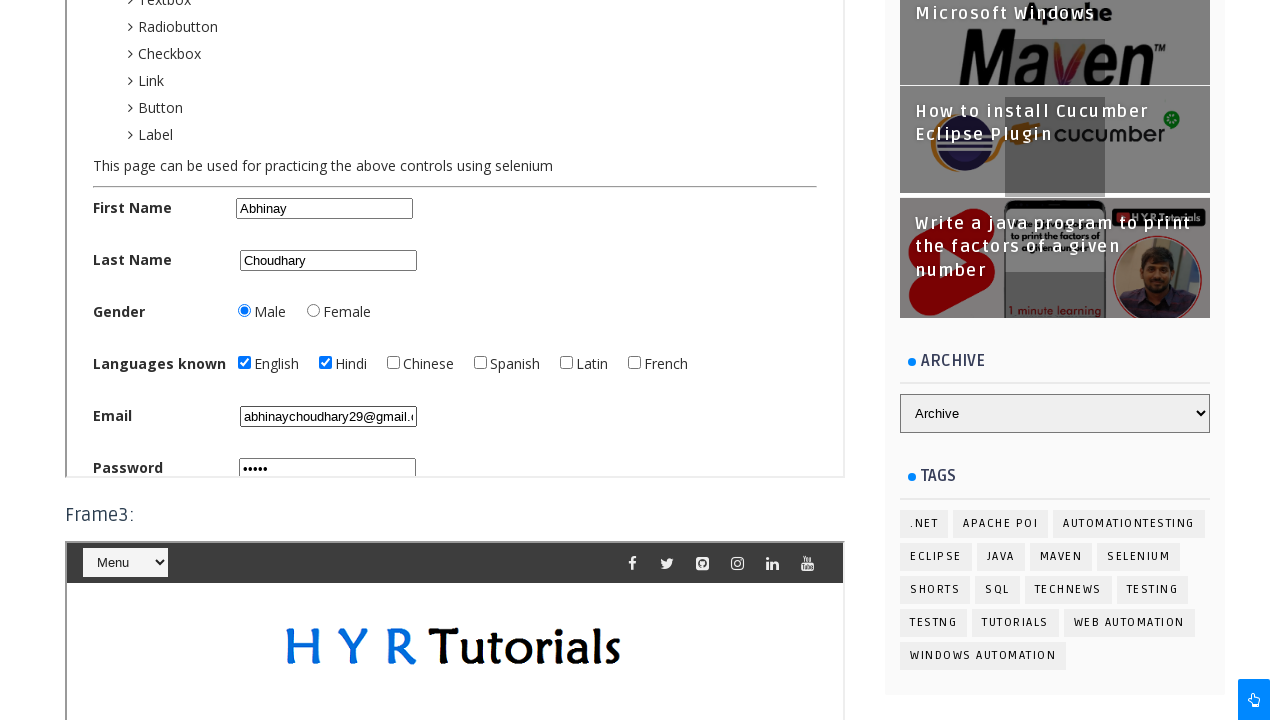

Updated main page name input field to 'Hello!--1st frame' on //input[@id='name']
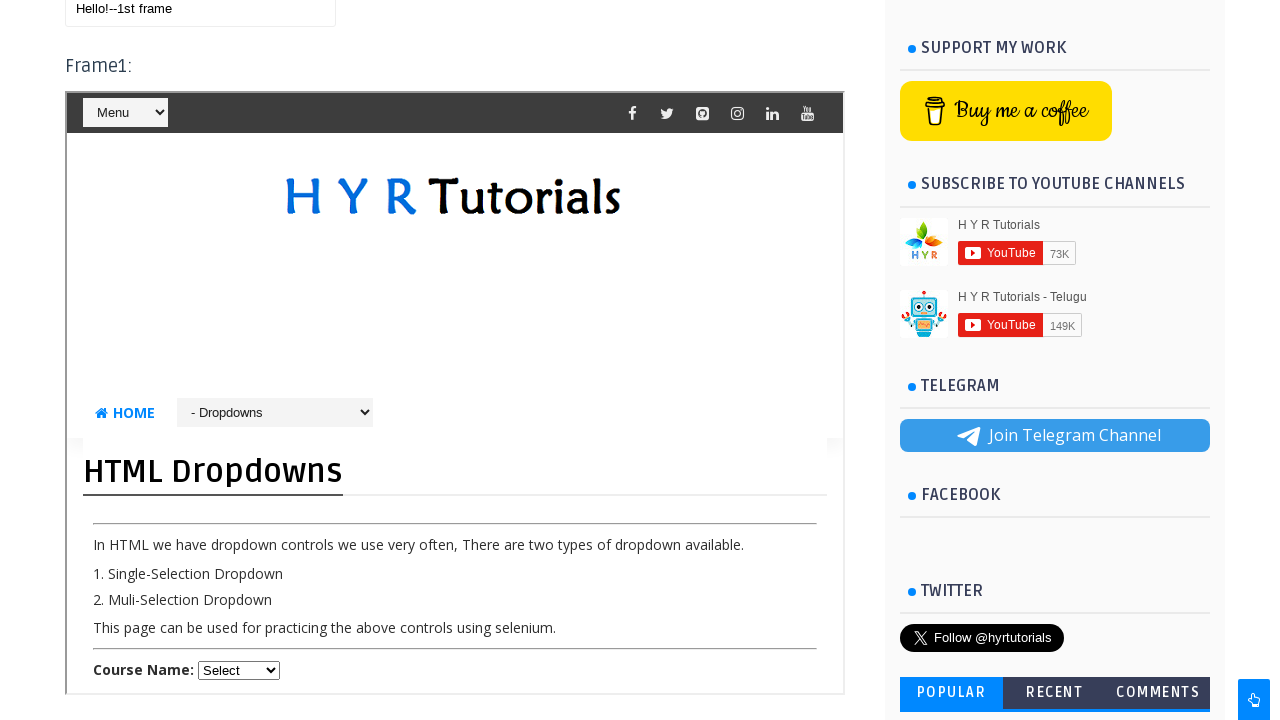

Switched to frame3 (frm3)
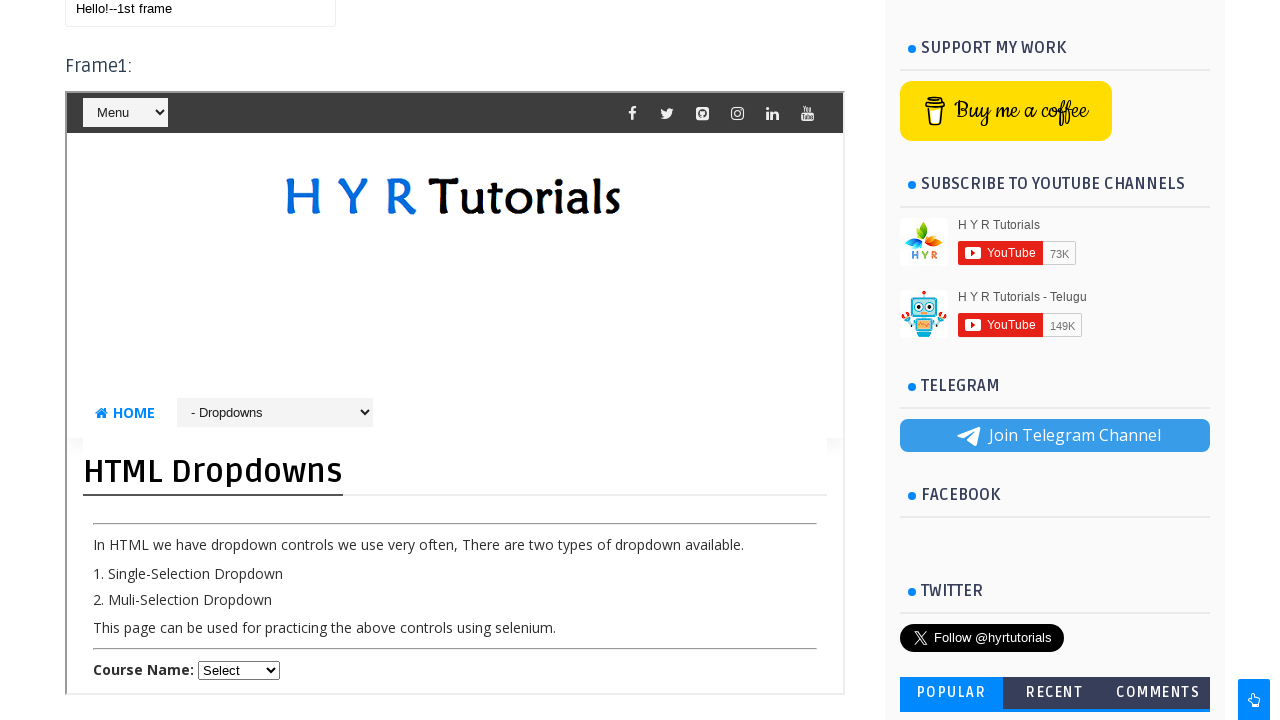

Filled name field in frame3 with 'What is up?' on #name
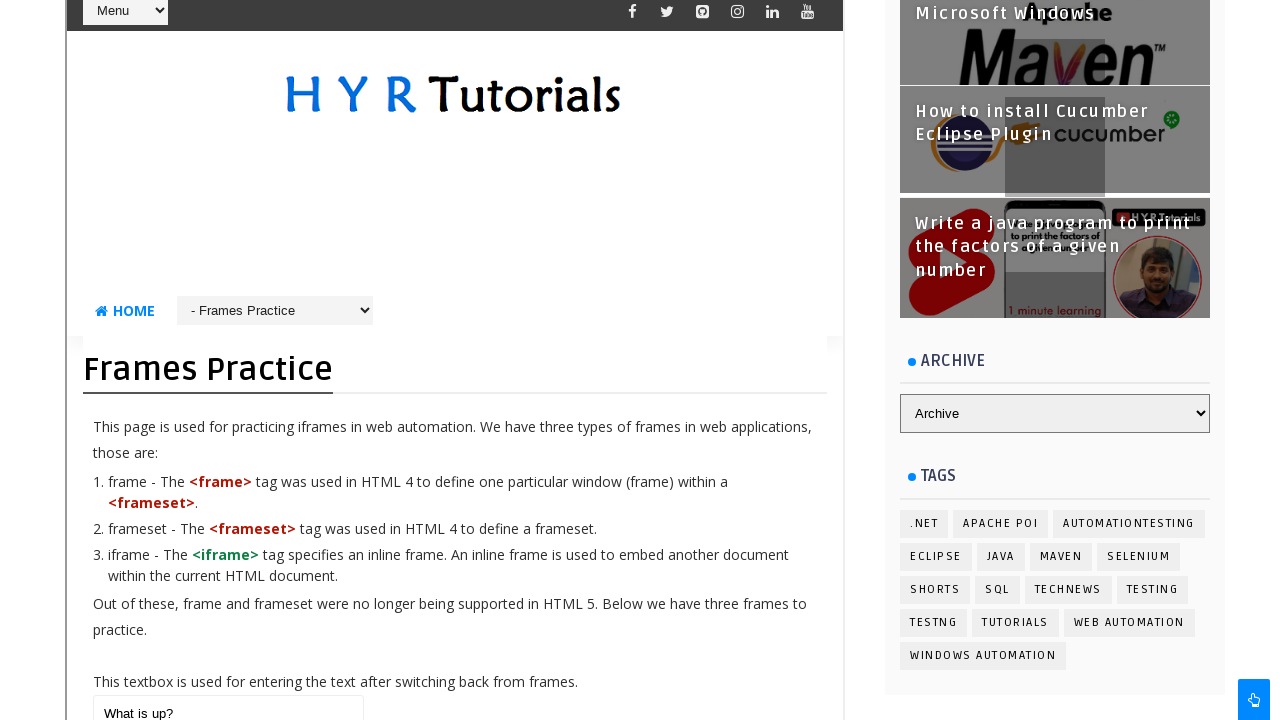

Updated main page name input field to 'Hello!--1st frame--Both Frames visited' on //input[@id='name']
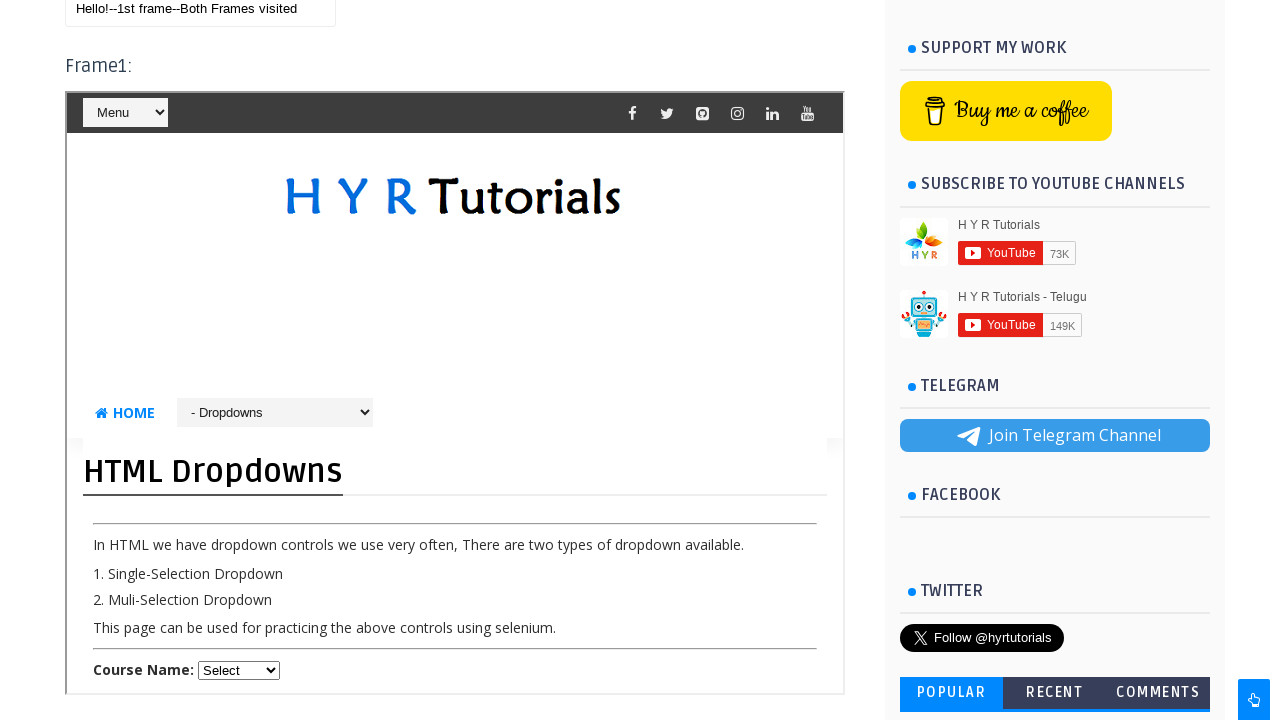

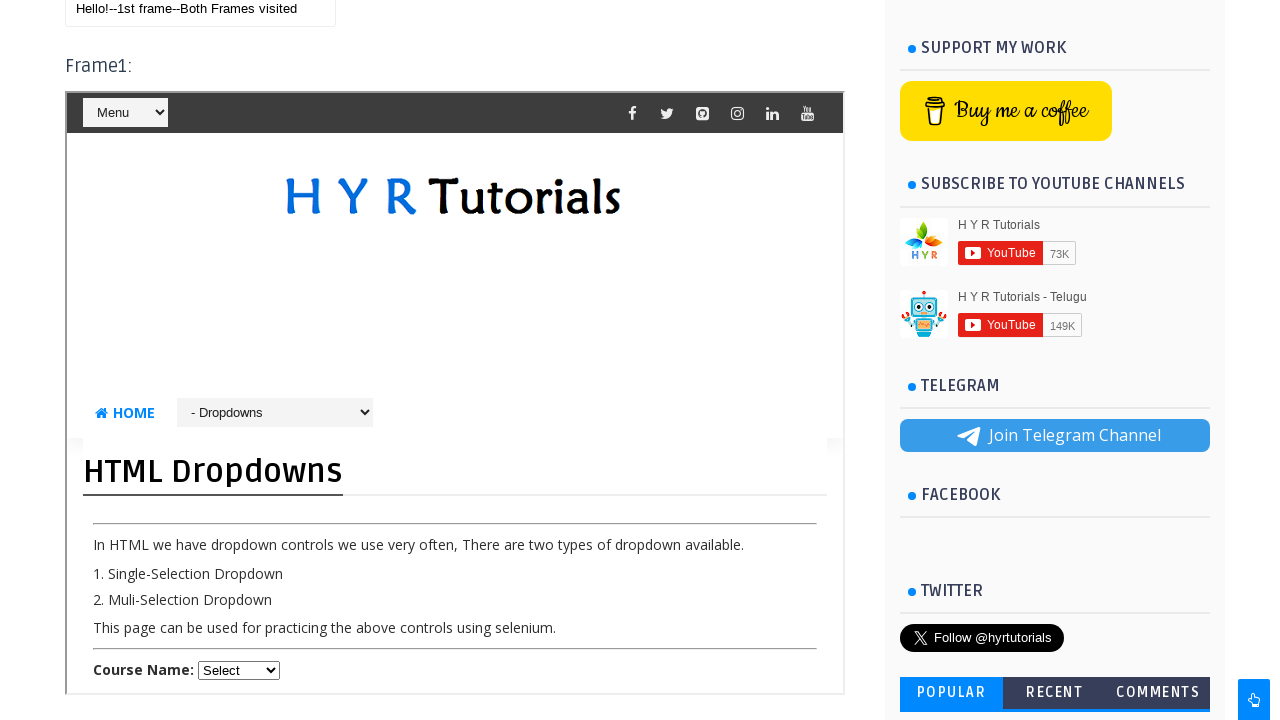